Tests JavaScript prompt alert functionality by clicking a button to trigger a prompt, entering text into the prompt, and accepting it

Starting URL: https://demoqa.com/alerts

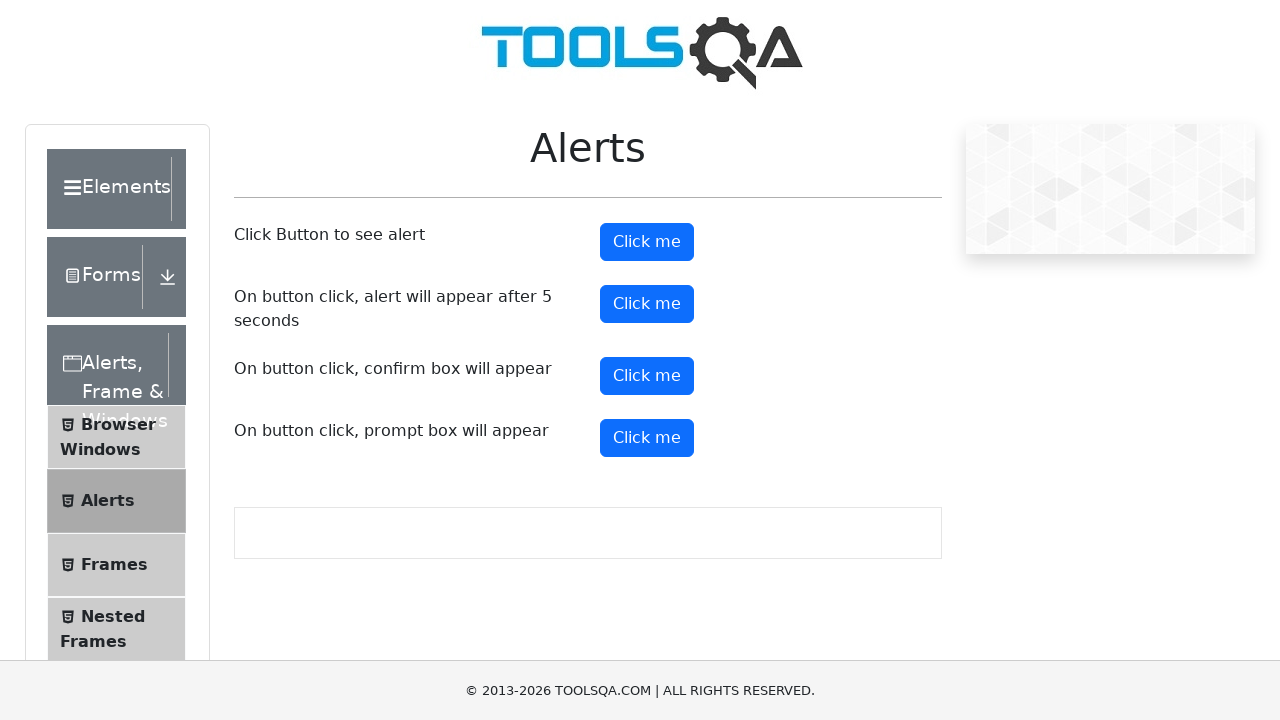

Set up dialog handler to accept prompt with text 'Marcus'
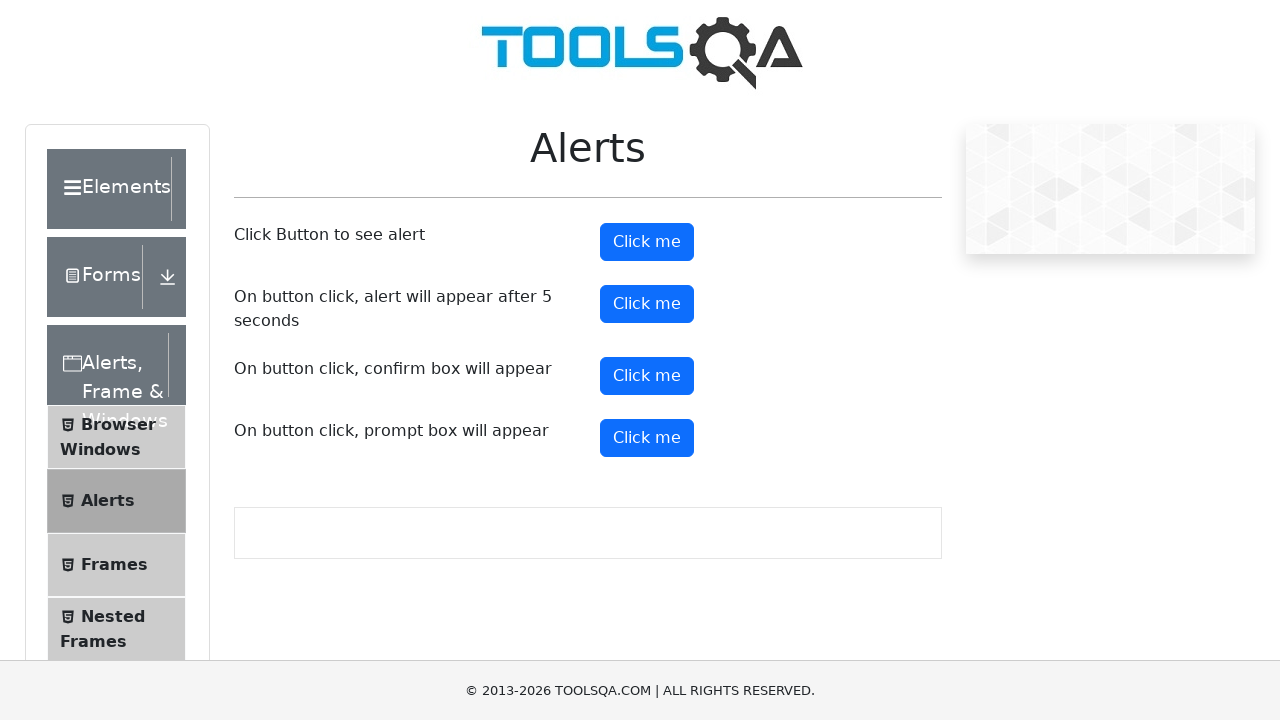

Clicked prompt button to trigger alert at (647, 438) on xpath=//*[@id='promtButton']
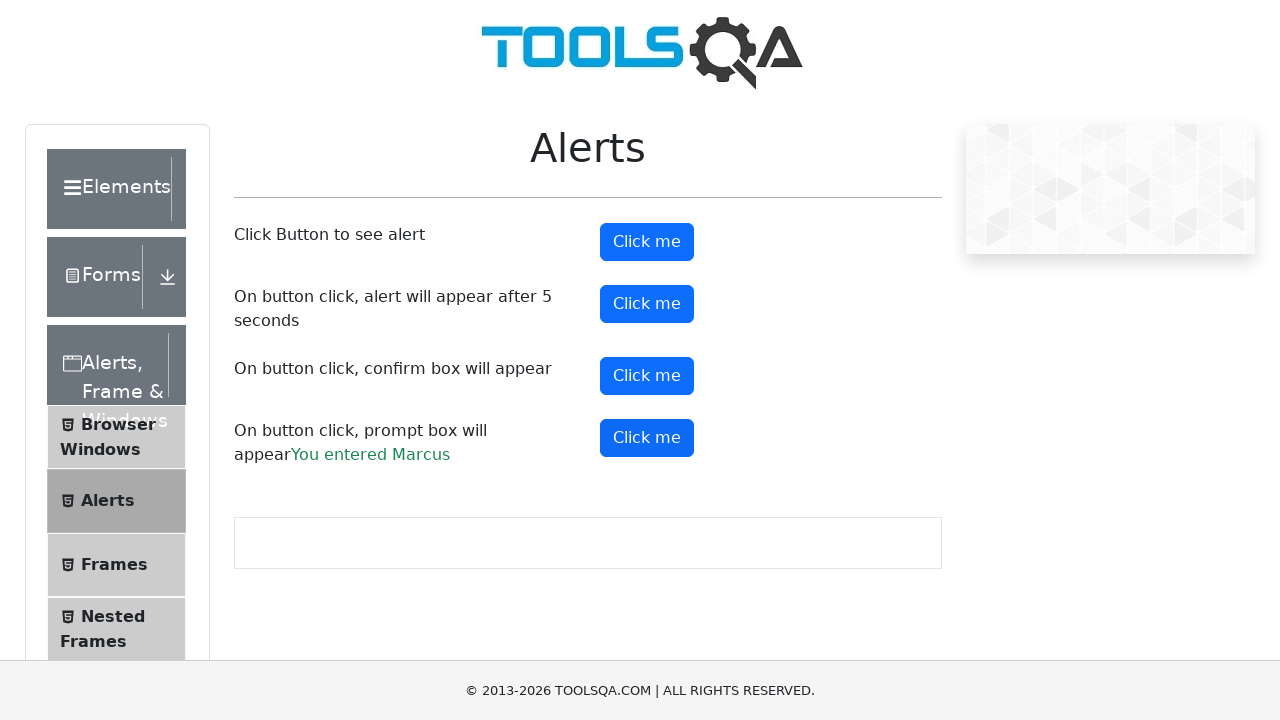

Prompt result appeared after accepting dialog
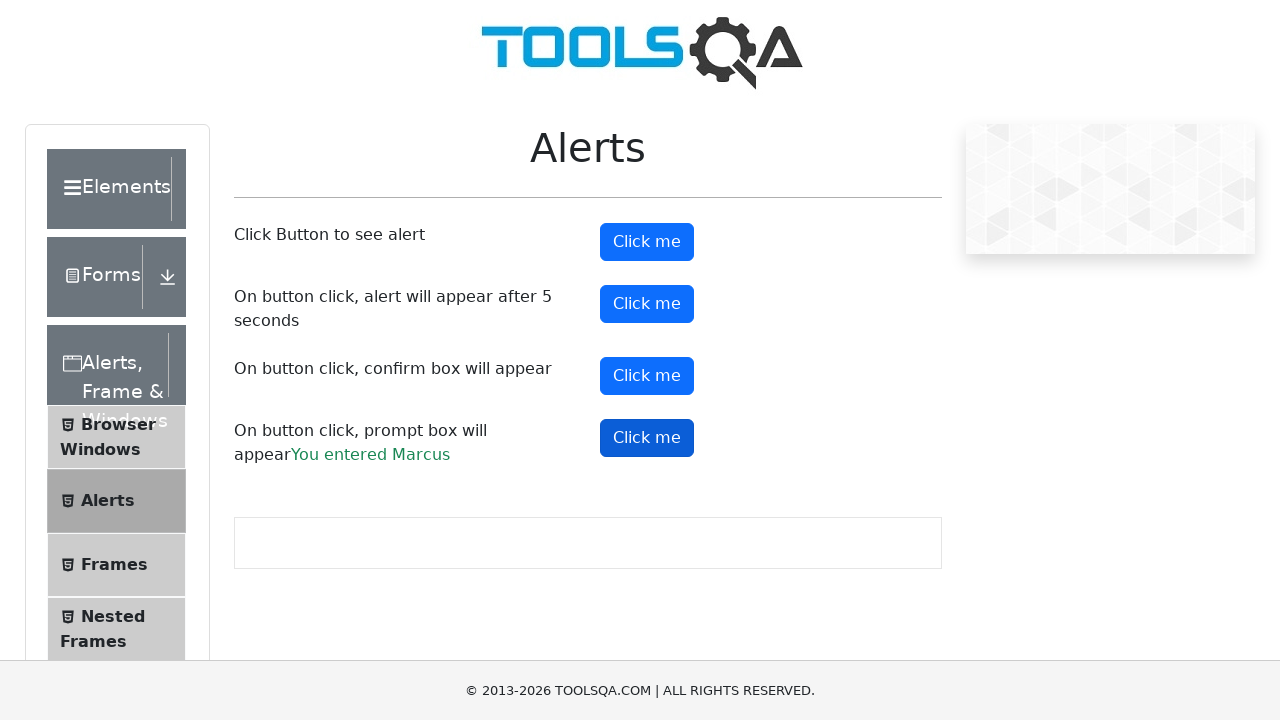

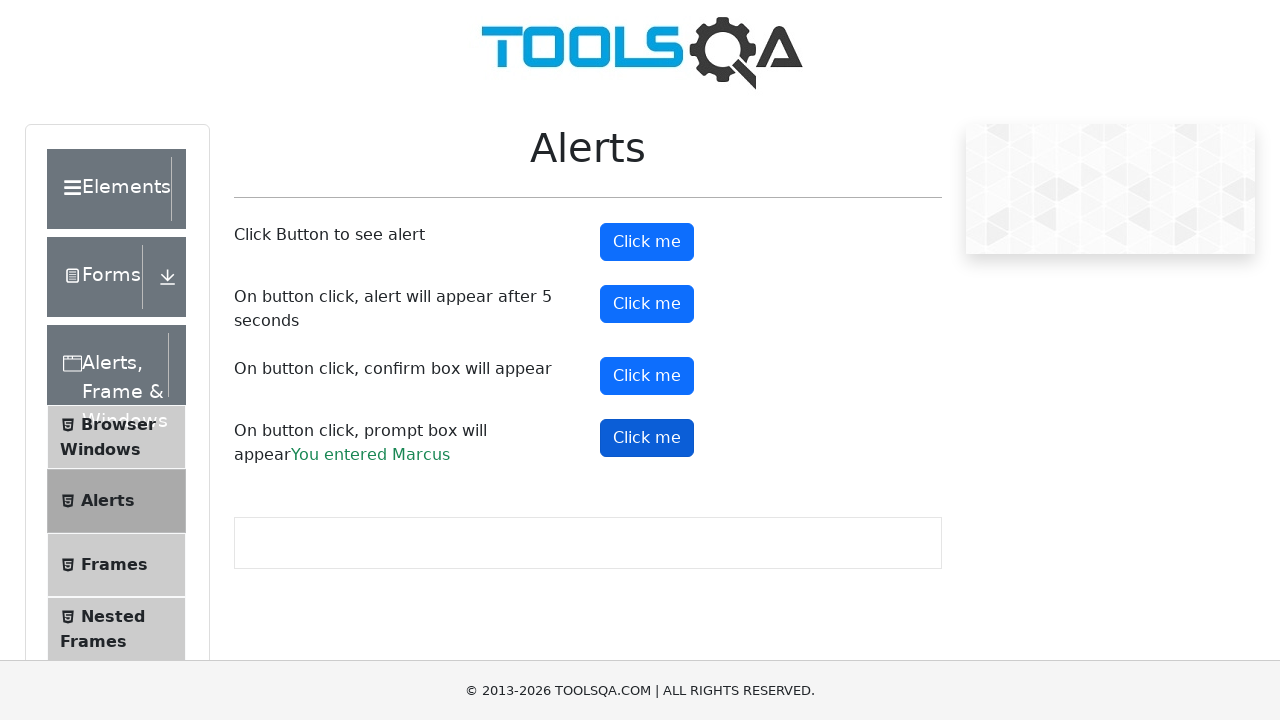